Tests Python.org search functionality by entering "pycon" in the search box and verifying results are found

Starting URL: http://www.python.org

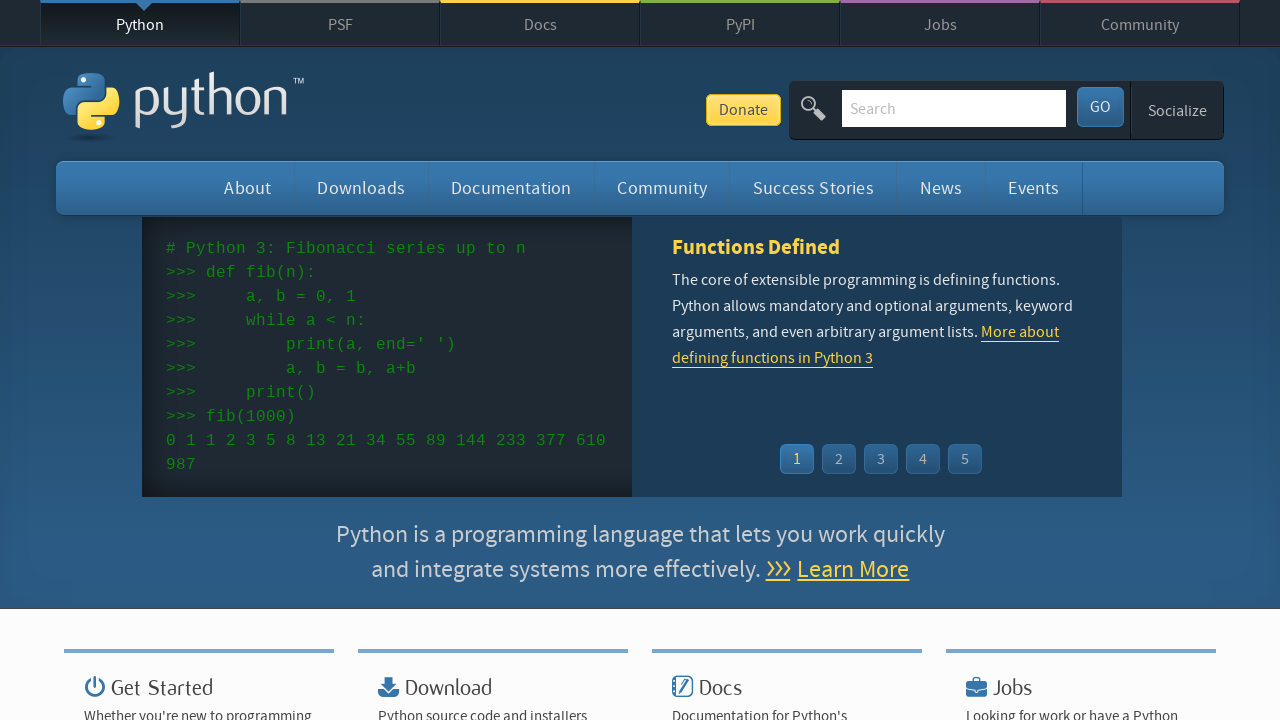

Verified 'Python' is in page title
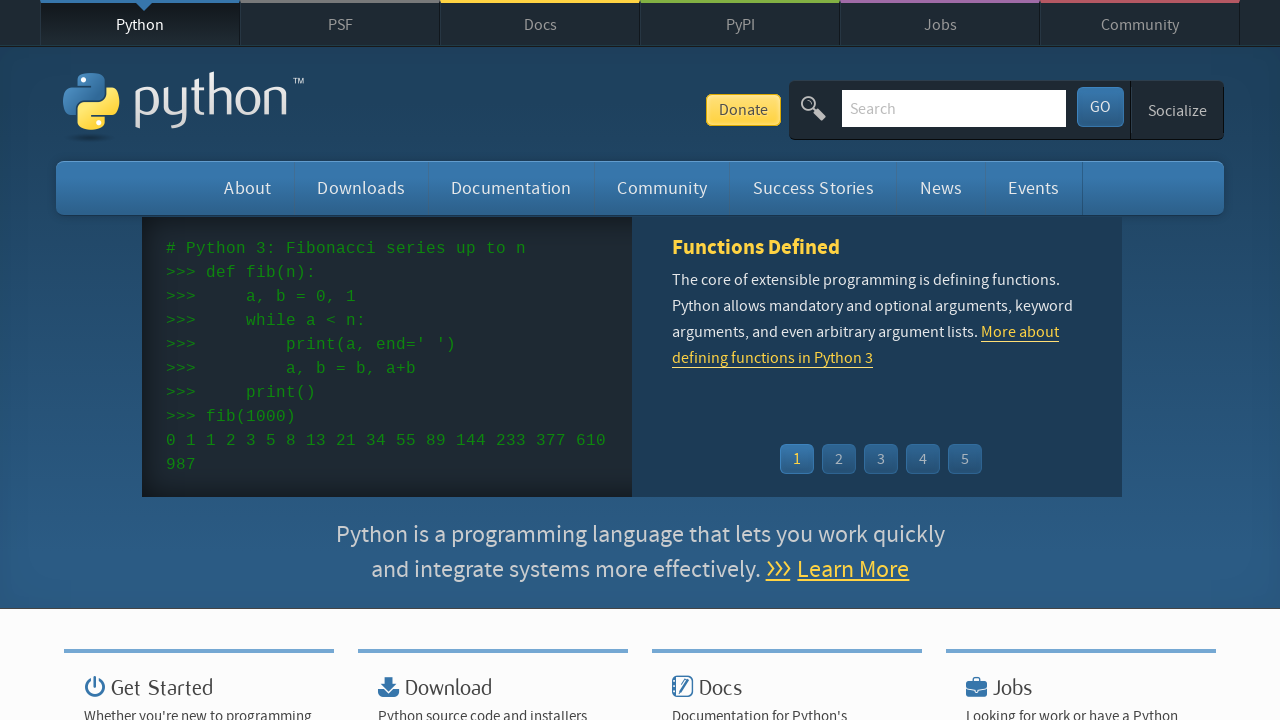

Filled search box with 'pycon' on input[name='q']
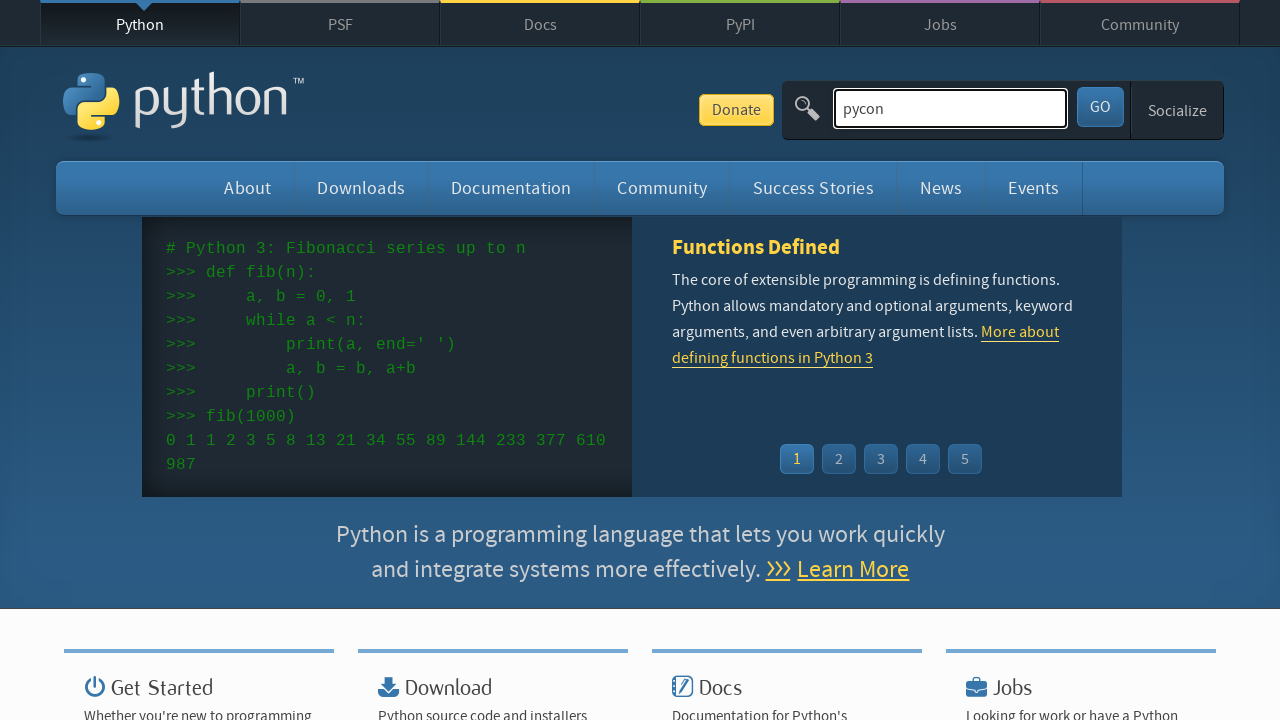

Submitted search by pressing Enter on input[name='q']
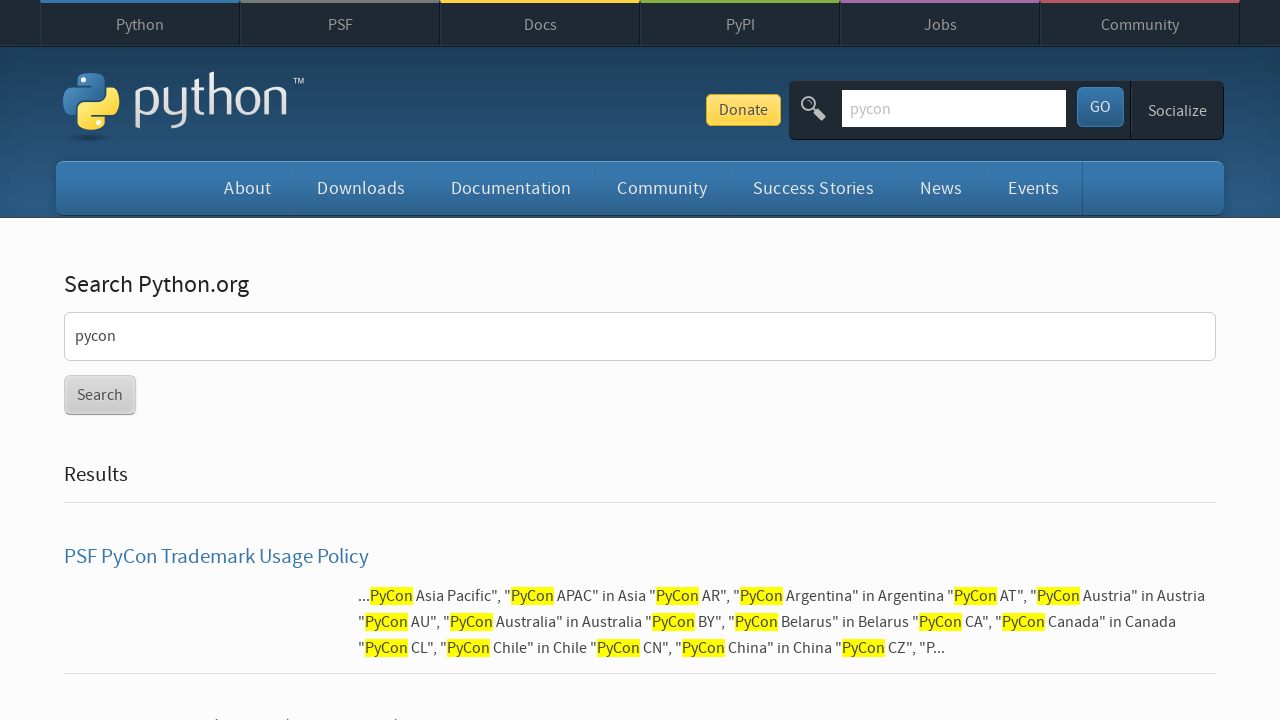

Waited for network idle after search submission
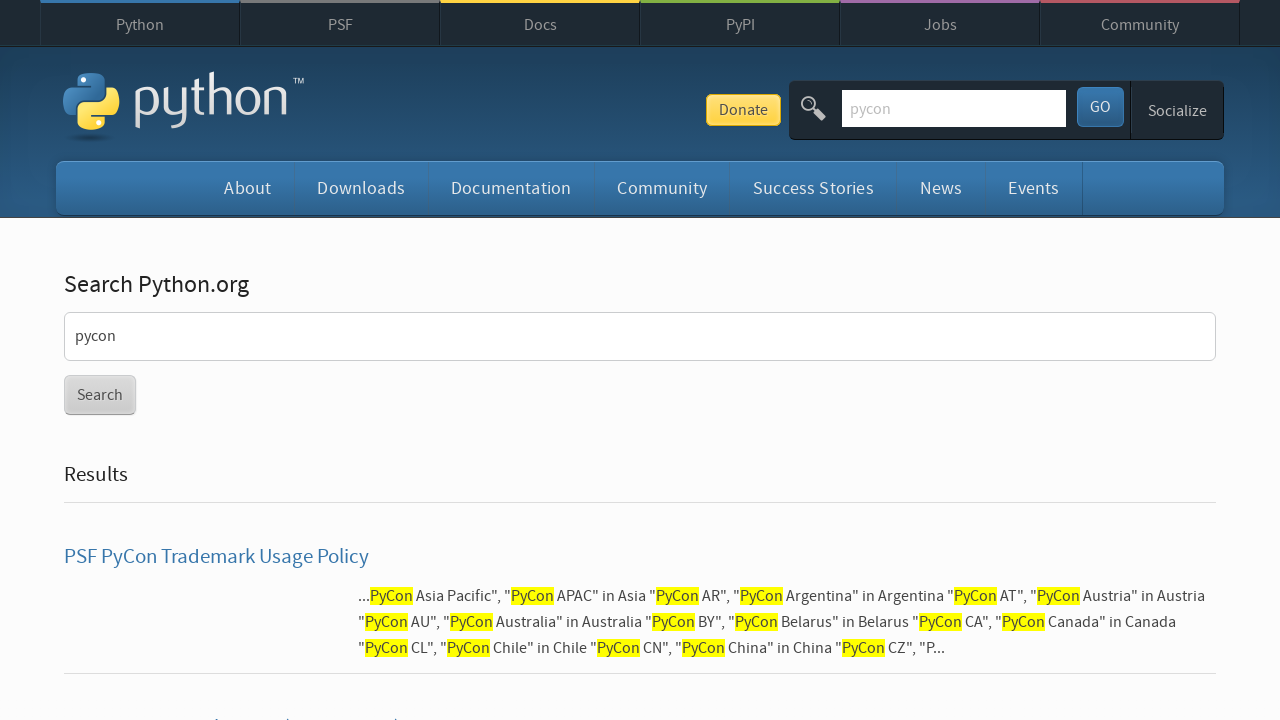

Verified search results were found for 'pycon'
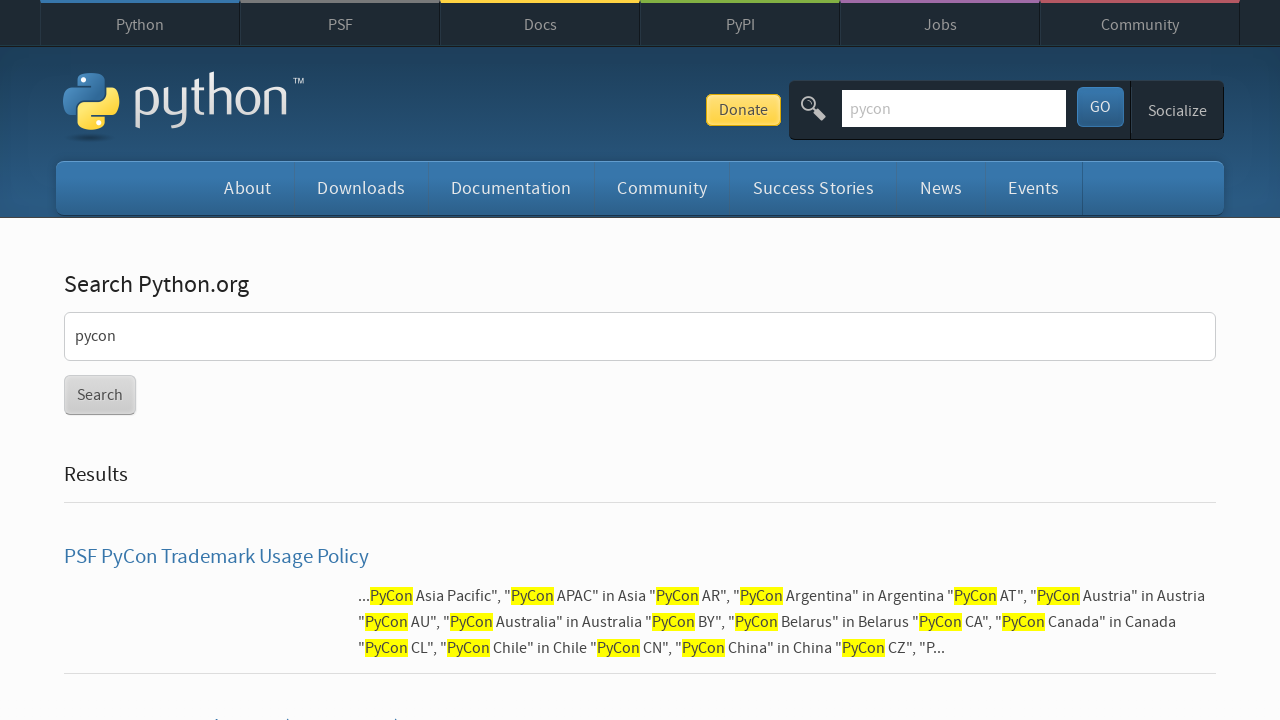

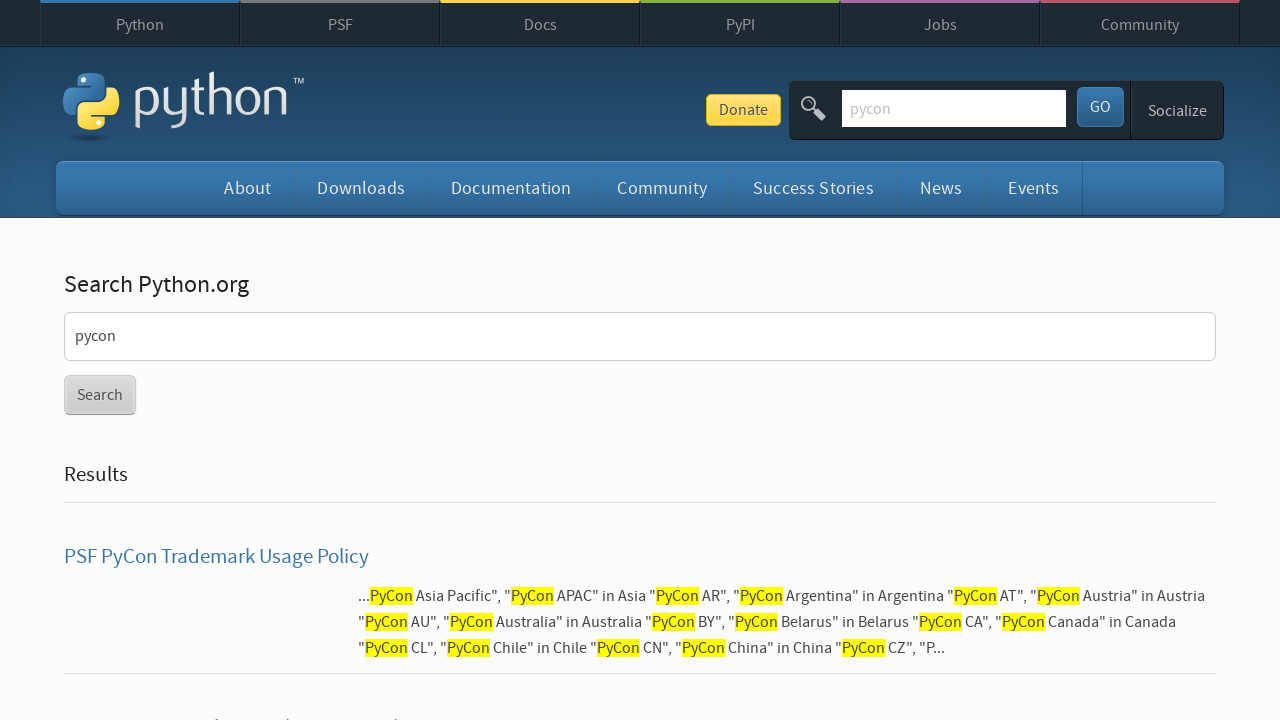